Navigates to Letter Opener Swords page, clicks the "Explore Ceremonial Military Swords" button, and verifies navigation to the correct page.

Starting URL: https://www.glendale.com

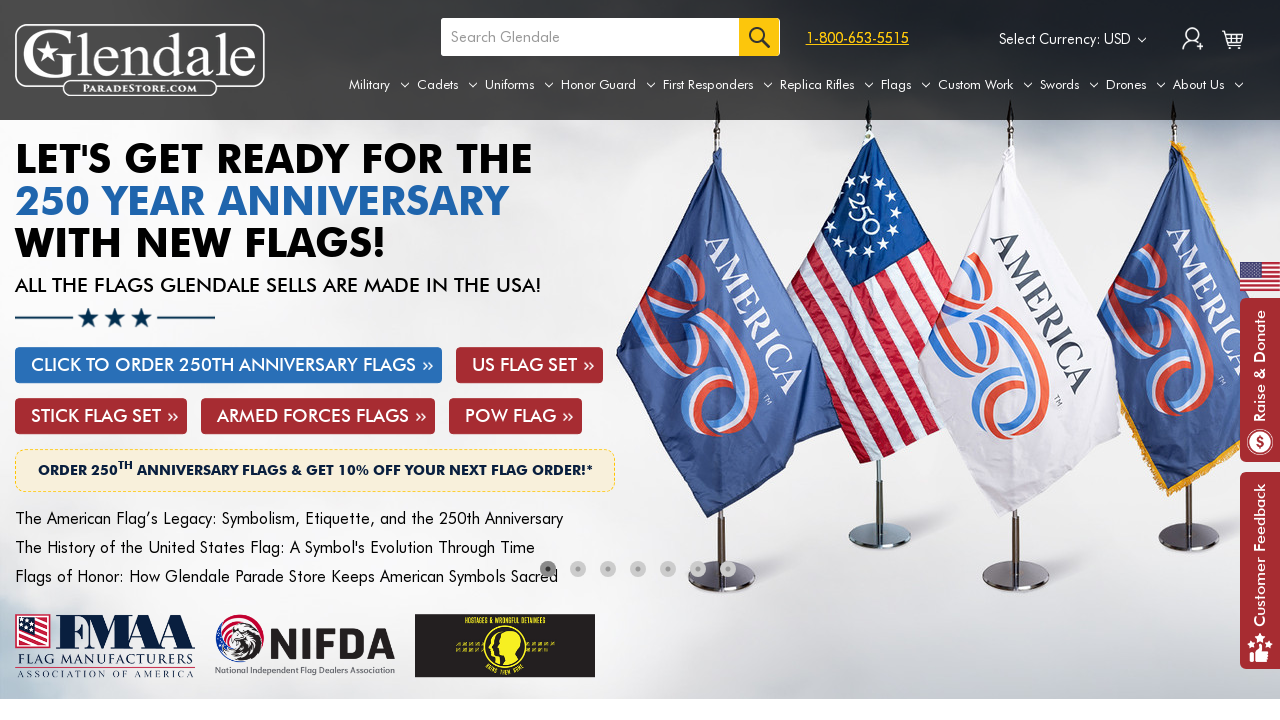

Hovered over Swords tab to reveal dropdown menu at (1069, 85) on a[aria-label='Swords']
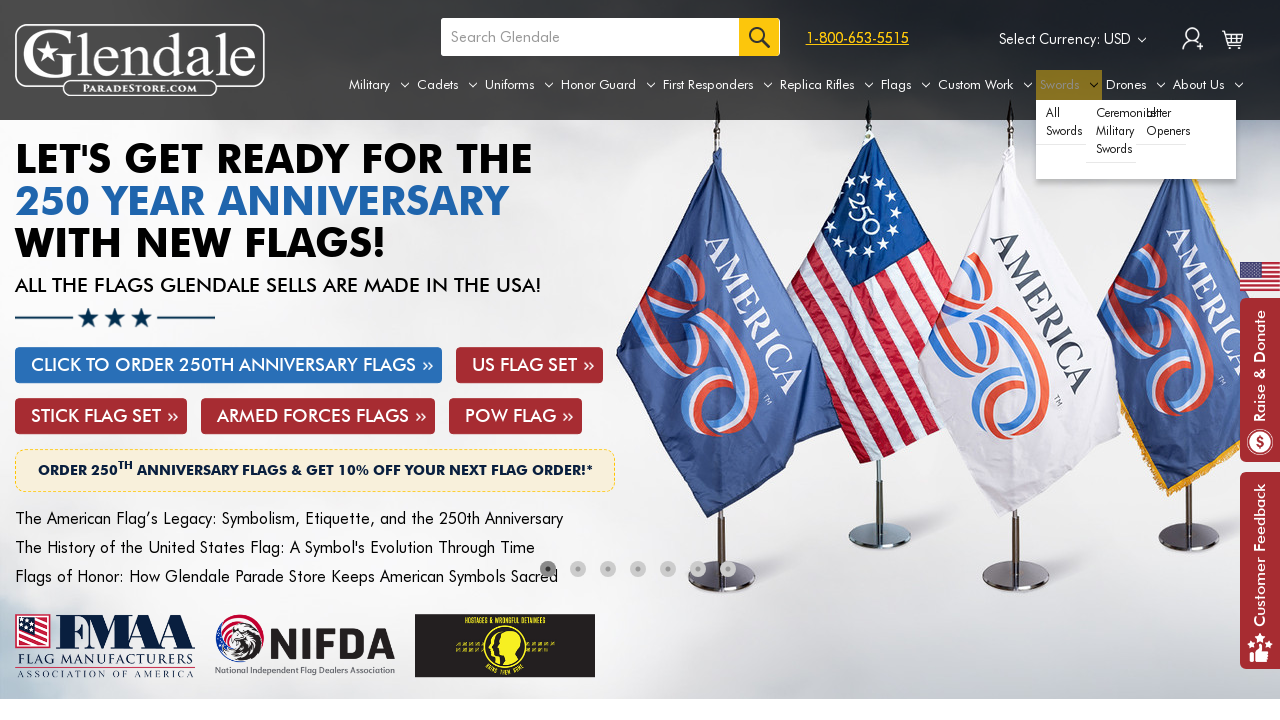

Clicked Letter Openers option from Swords dropdown at (1161, 122) on #navPages-185 ul.navPage-subMenu-list li.navPage-subMenu-item a.navPage-subMenu-
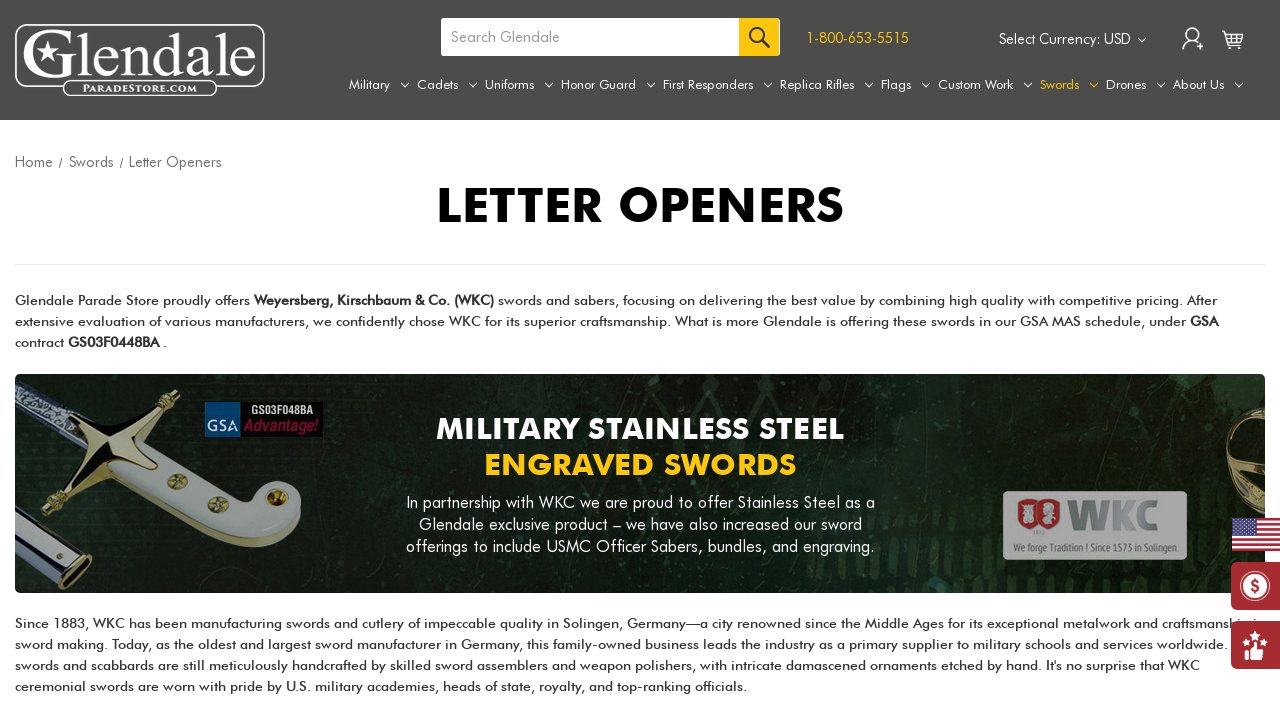

Waited for Explore button to be visible on Letter Opener Swords page
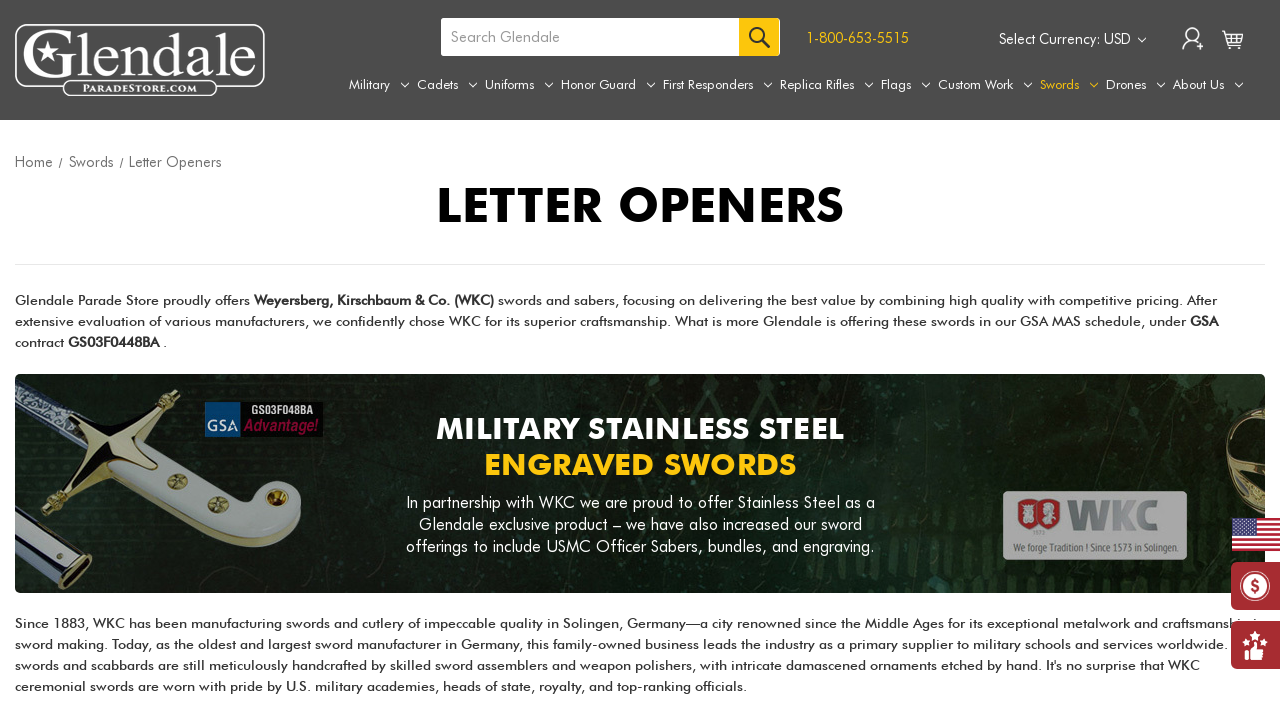

Clicked Explore Ceremonial Military Swords button at (1100, 361) on div.ExploreBtn a
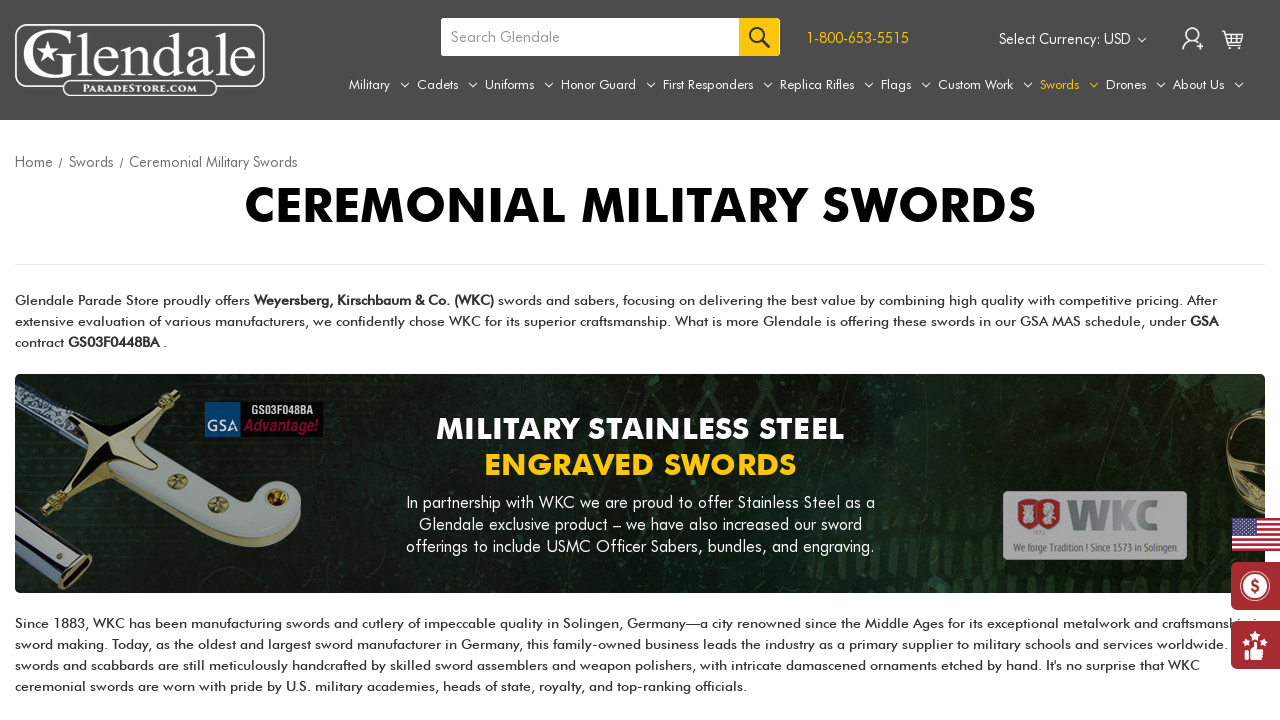

Verified navigation to Ceremonial Military Swords page
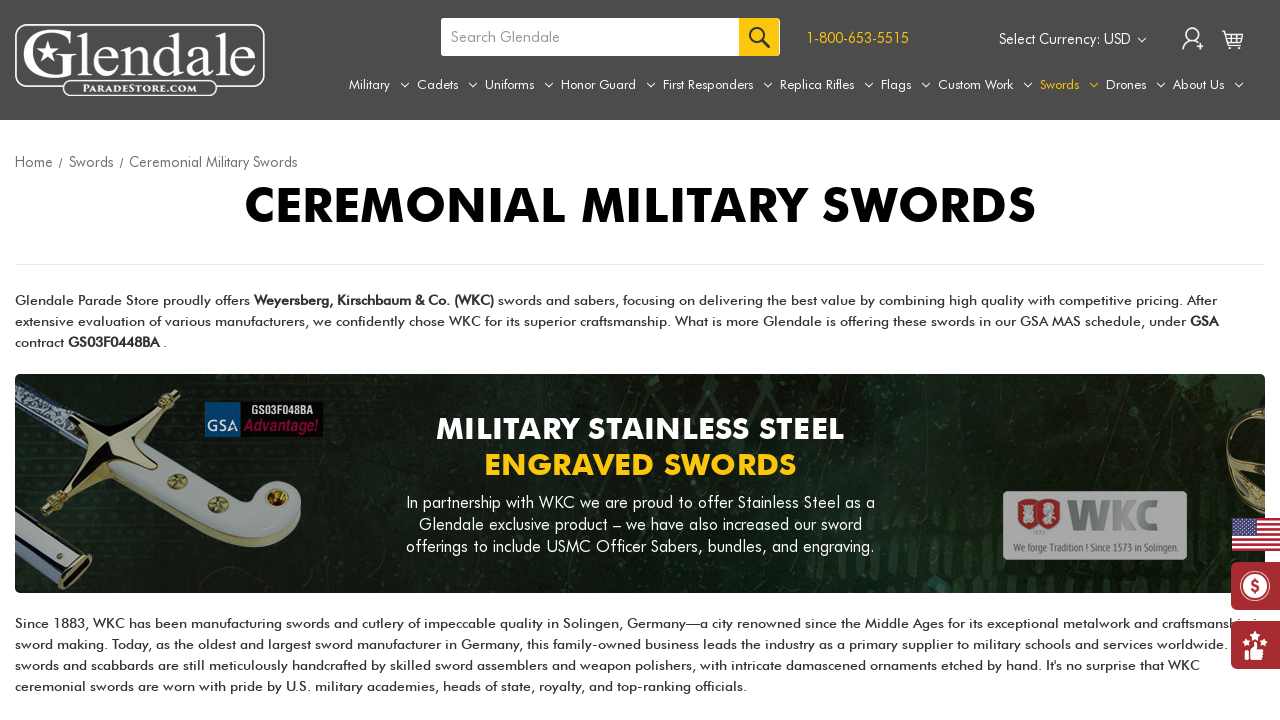

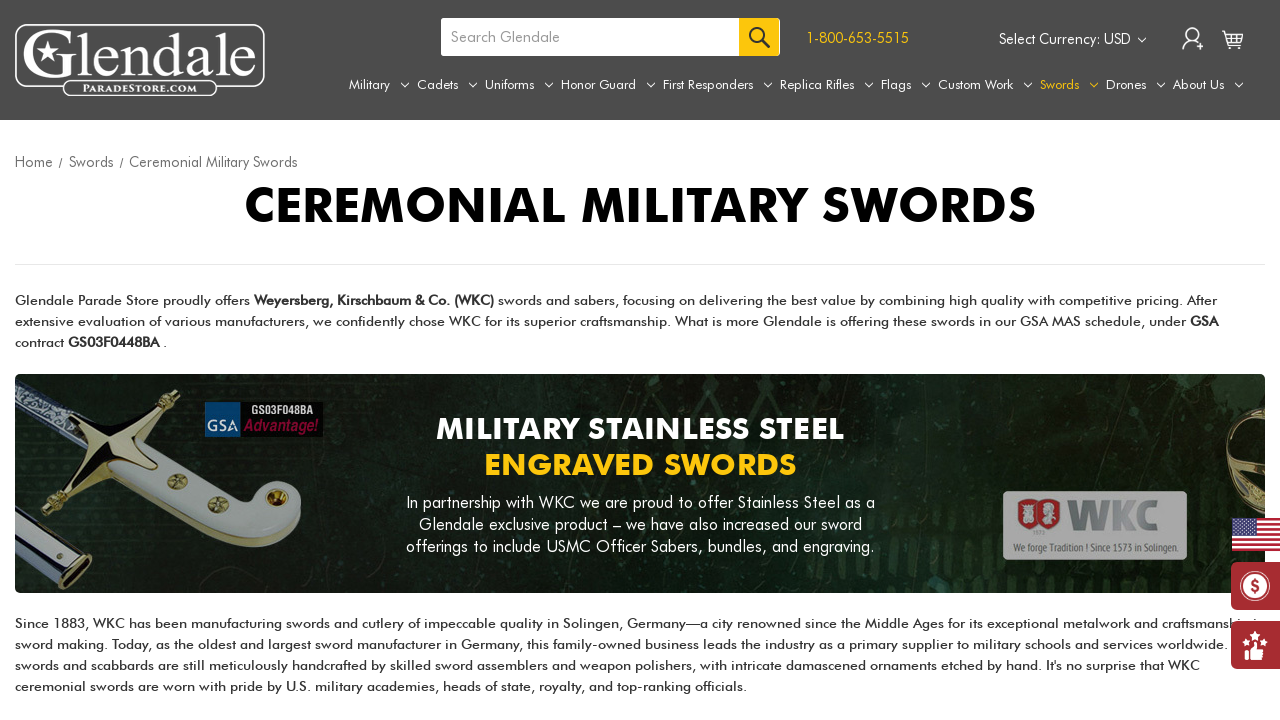